Tests a device info page by clicking through various information sections including resolution, location, details, and timezone buttons.

Starting URL: https://mfml.in/api/getInfo

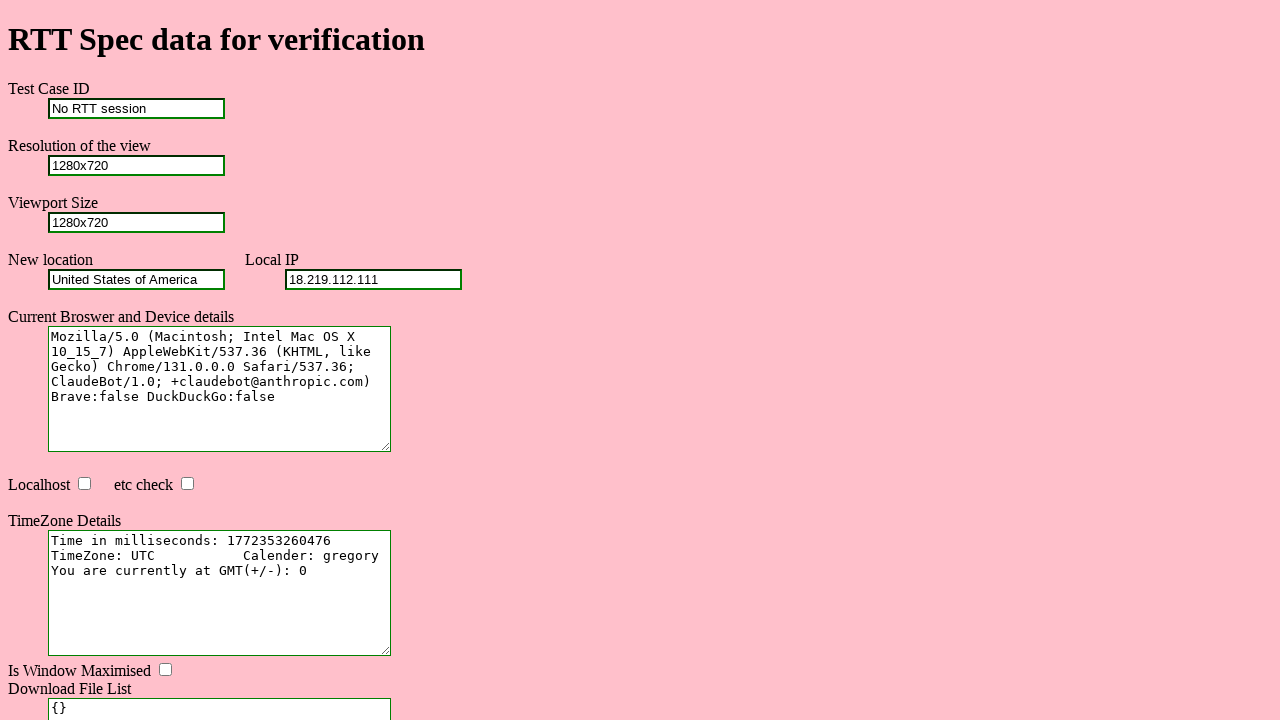

Resolution button loaded
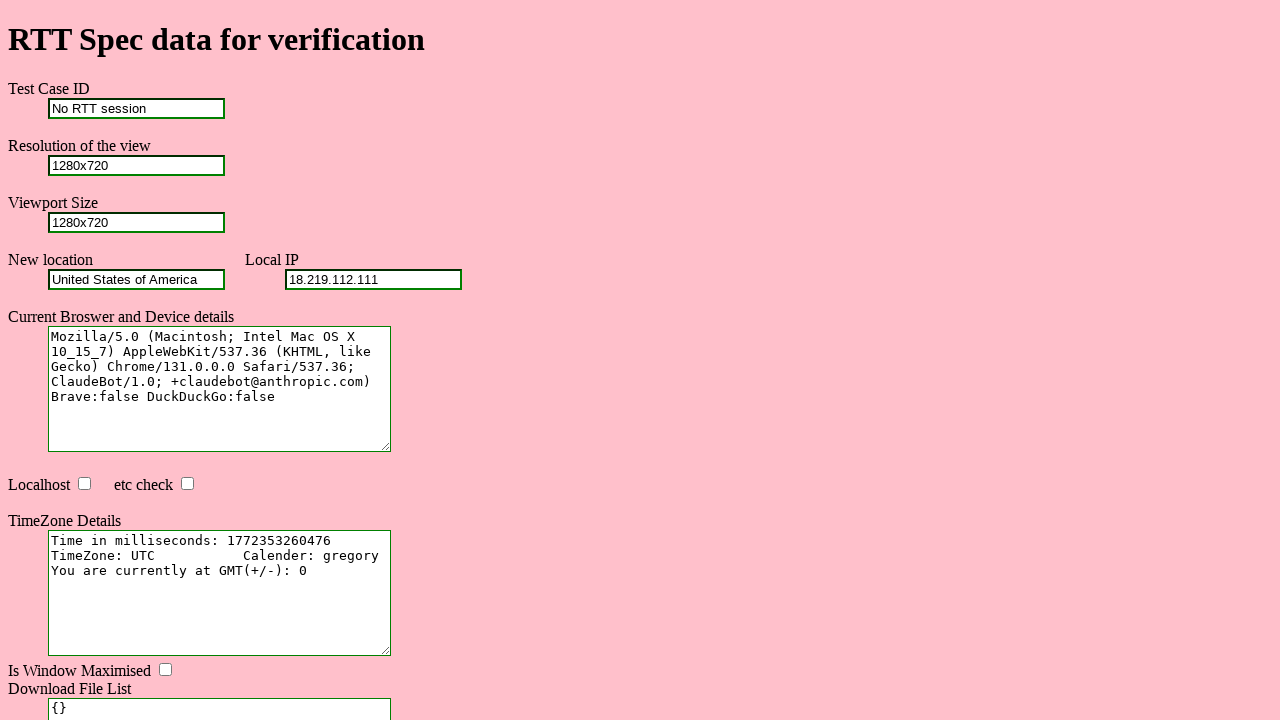

Clicked resolution button at (136, 165) on #resolution
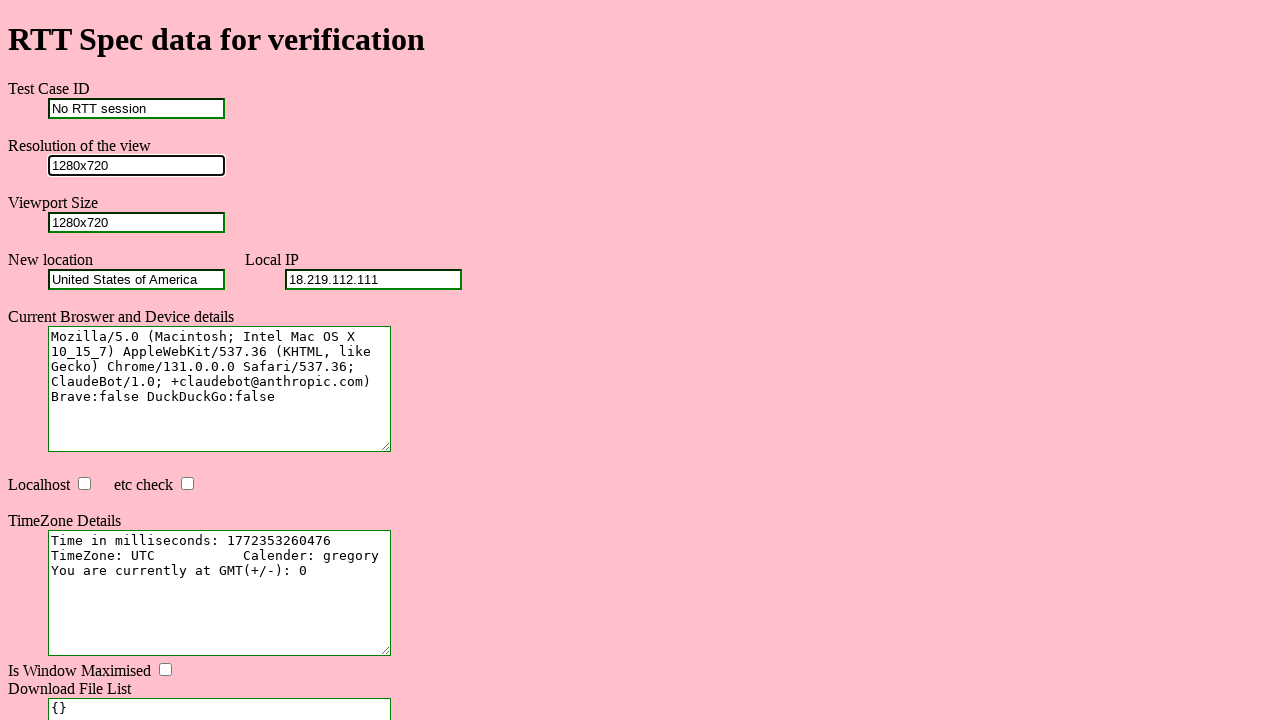

Location button loaded
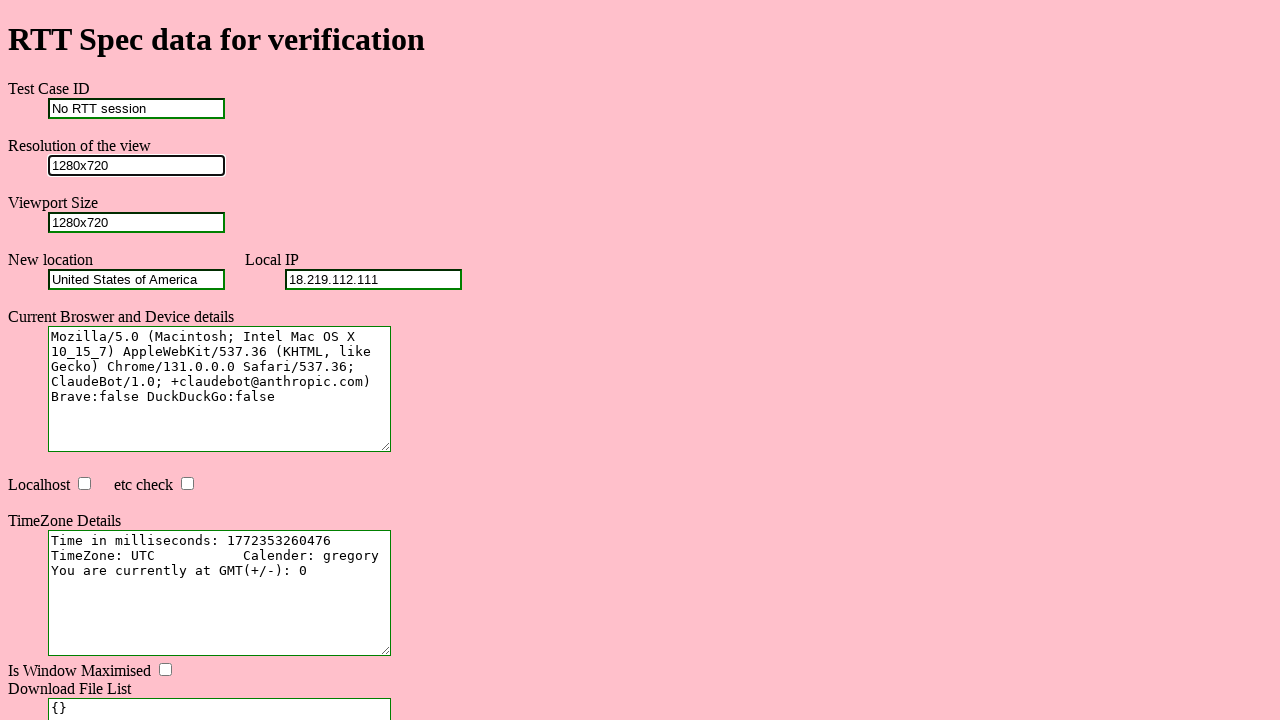

Clicked location button at (136, 279) on #location
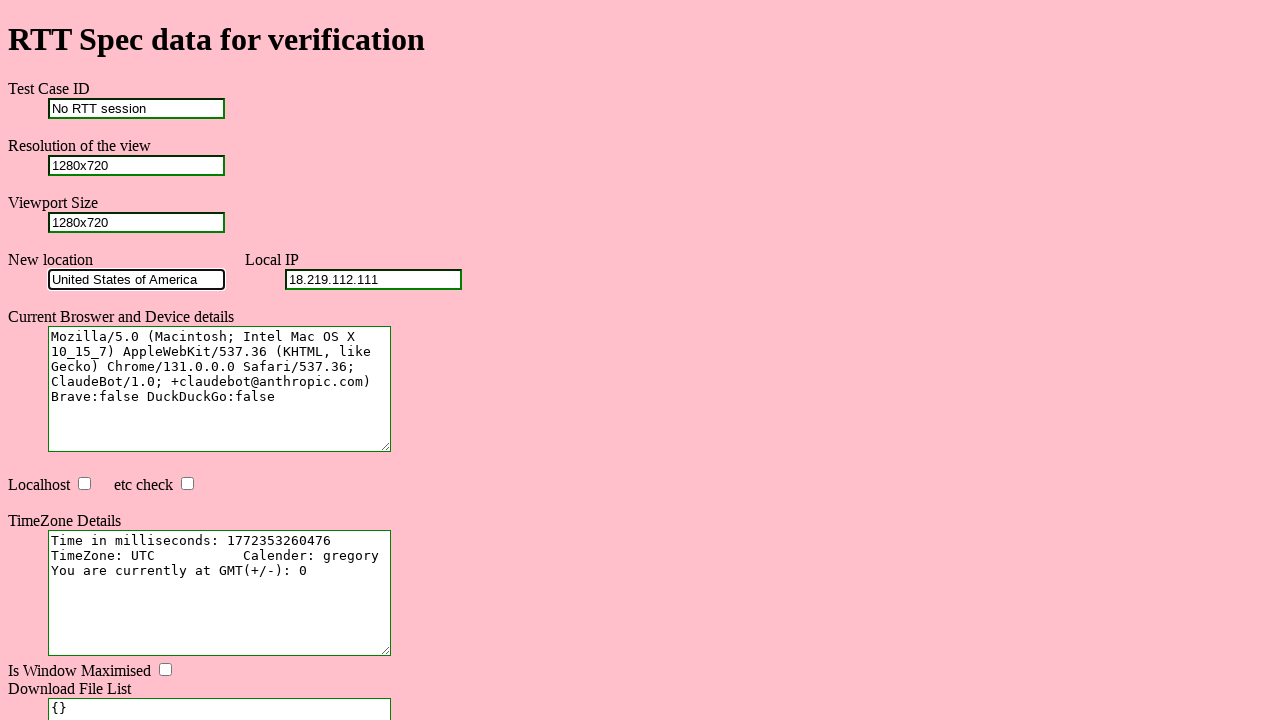

Details button loaded
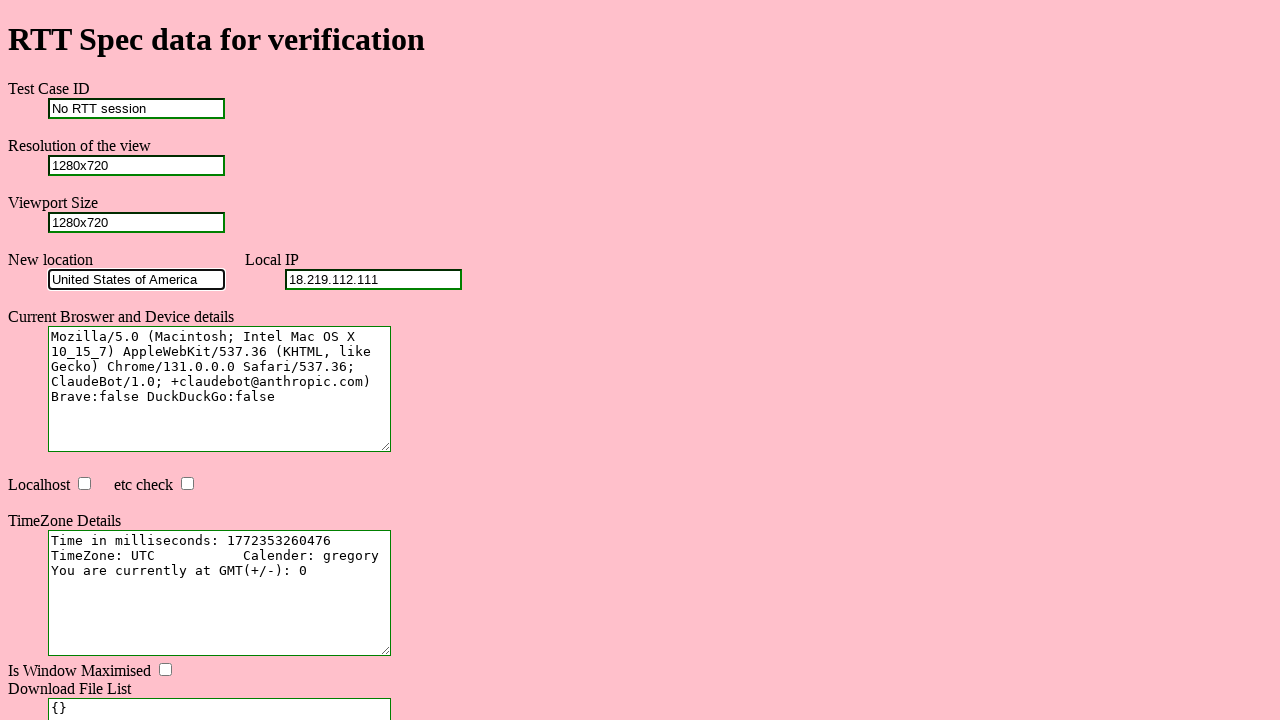

Clicked details button at (220, 389) on #details
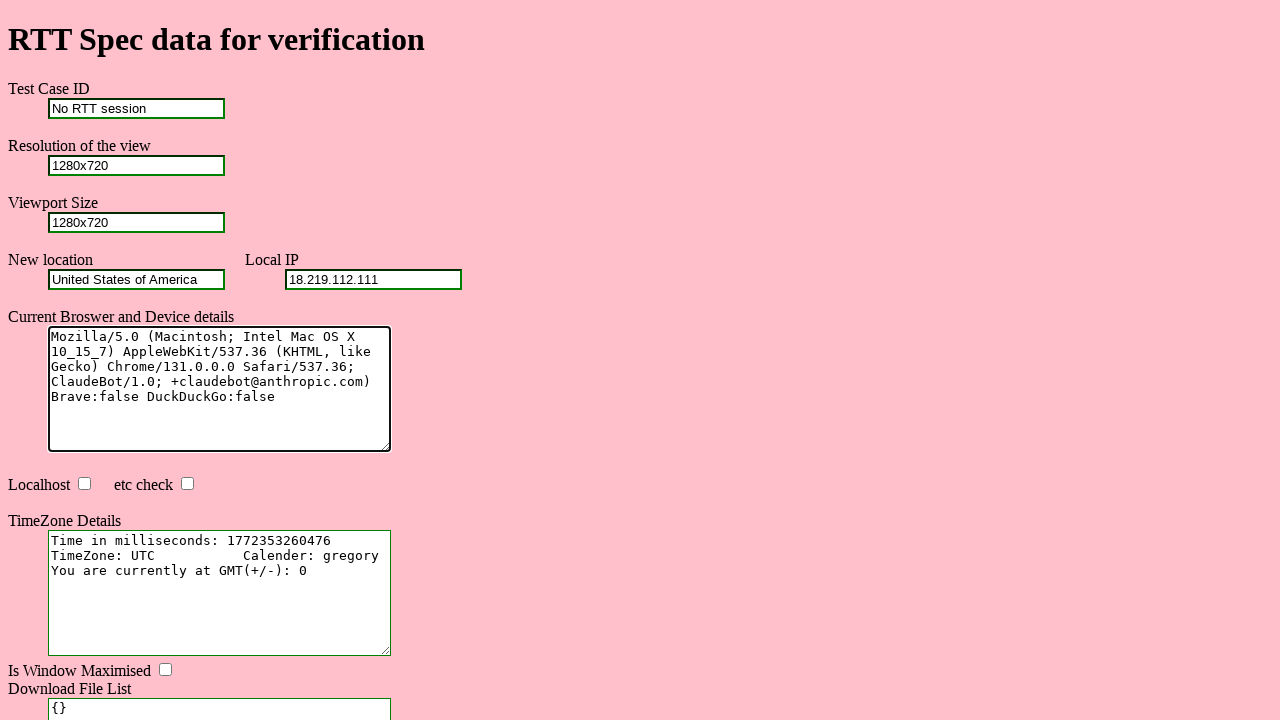

Timezone button loaded
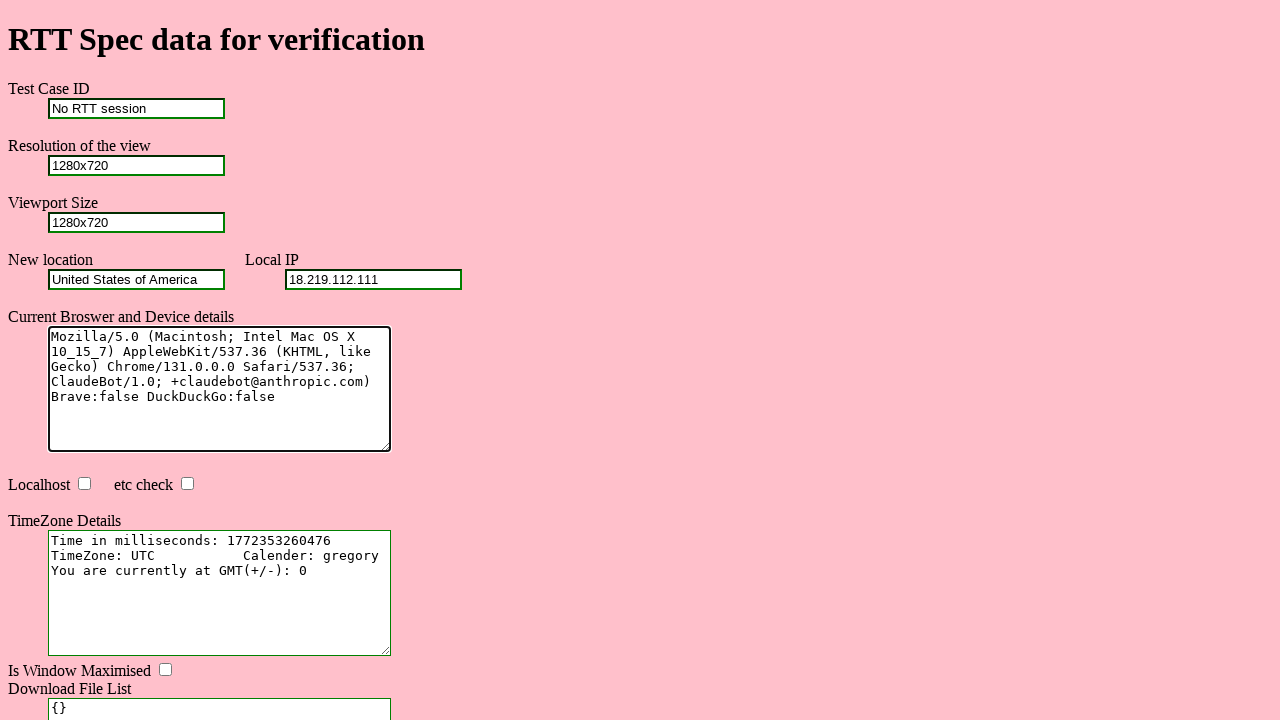

Clicked timezone button at (220, 593) on #timezone
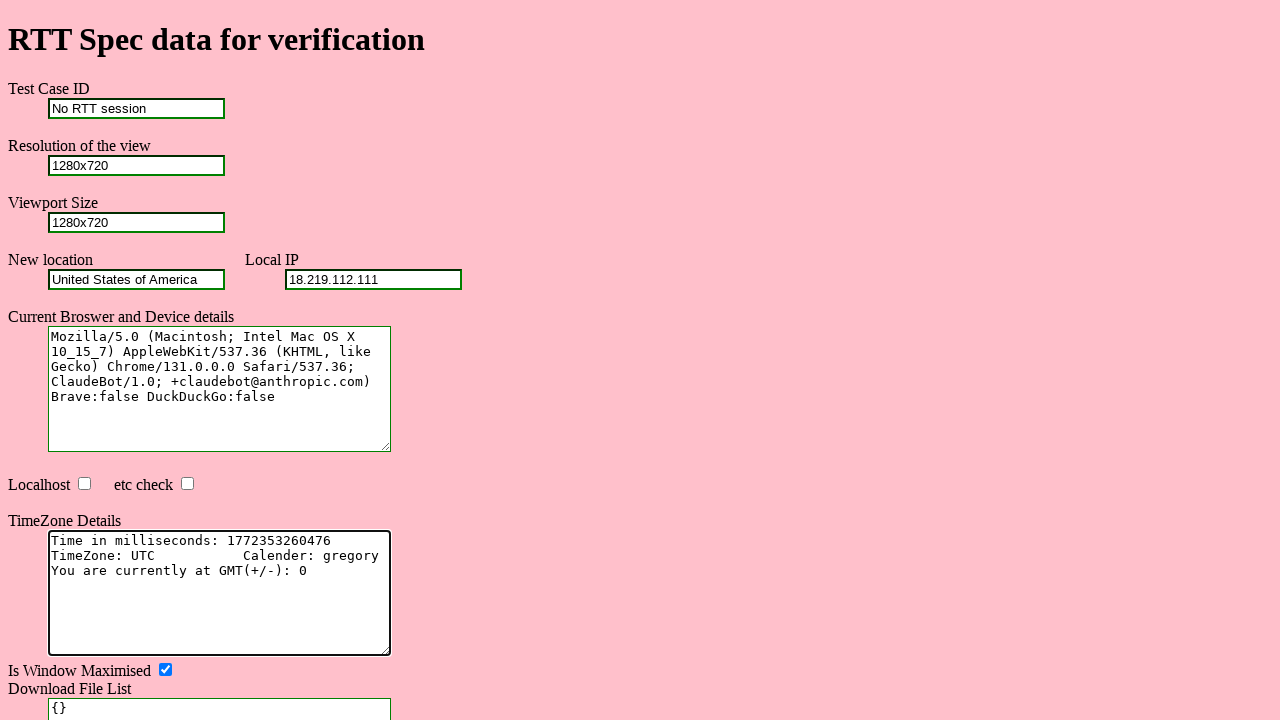

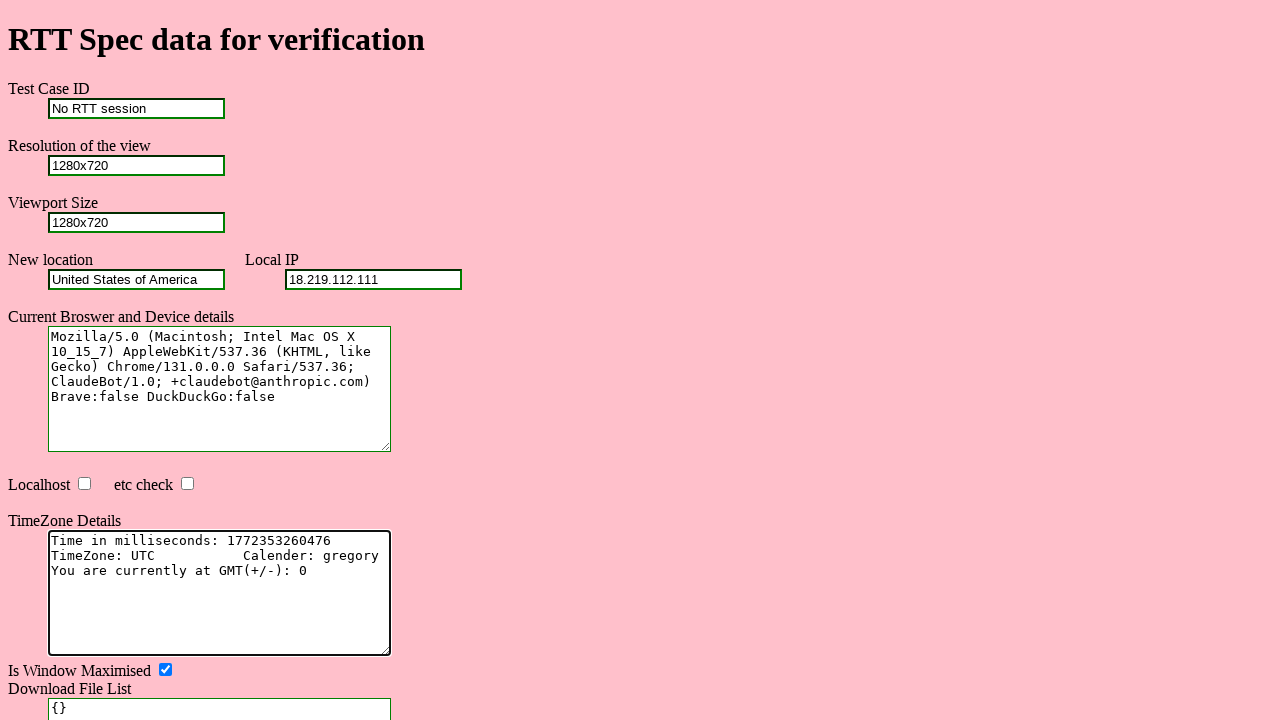